Tests login form validation by entering incorrect username and correct password, then verifying the error message is displayed

Starting URL: http://the-internet.herokuapp.com/login

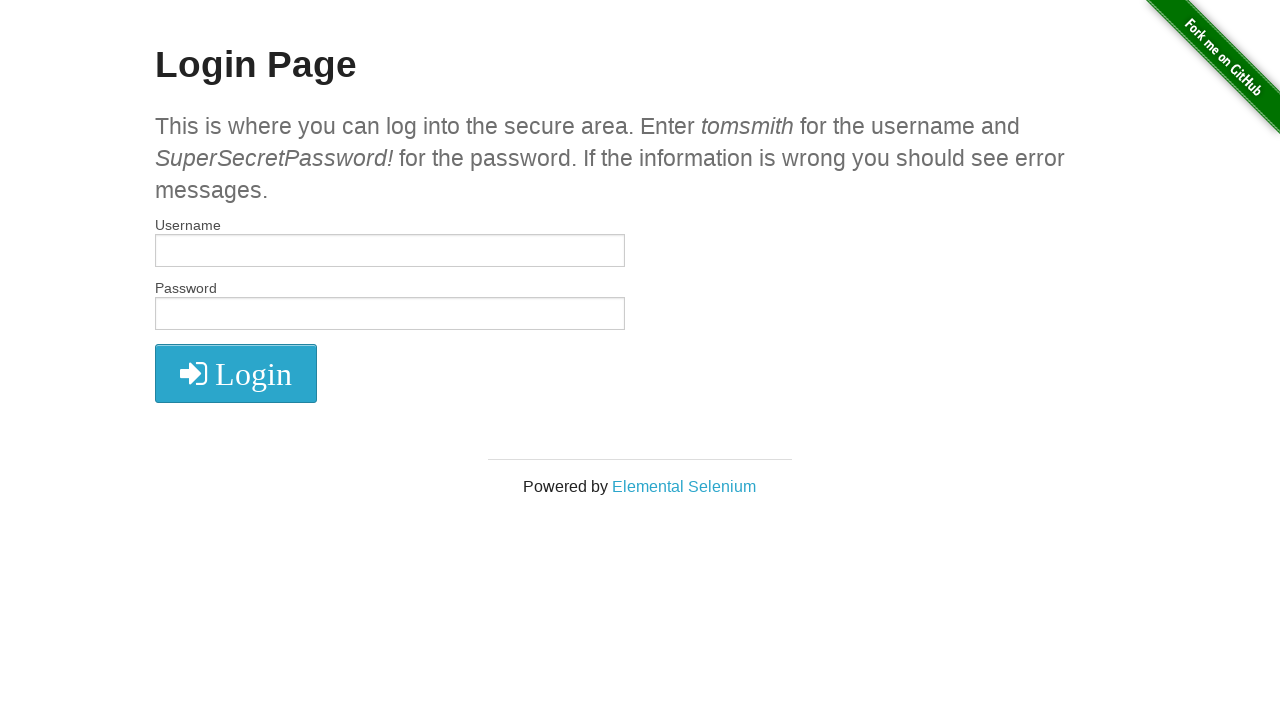

Filled username field with 'incorrectUsername' on #username
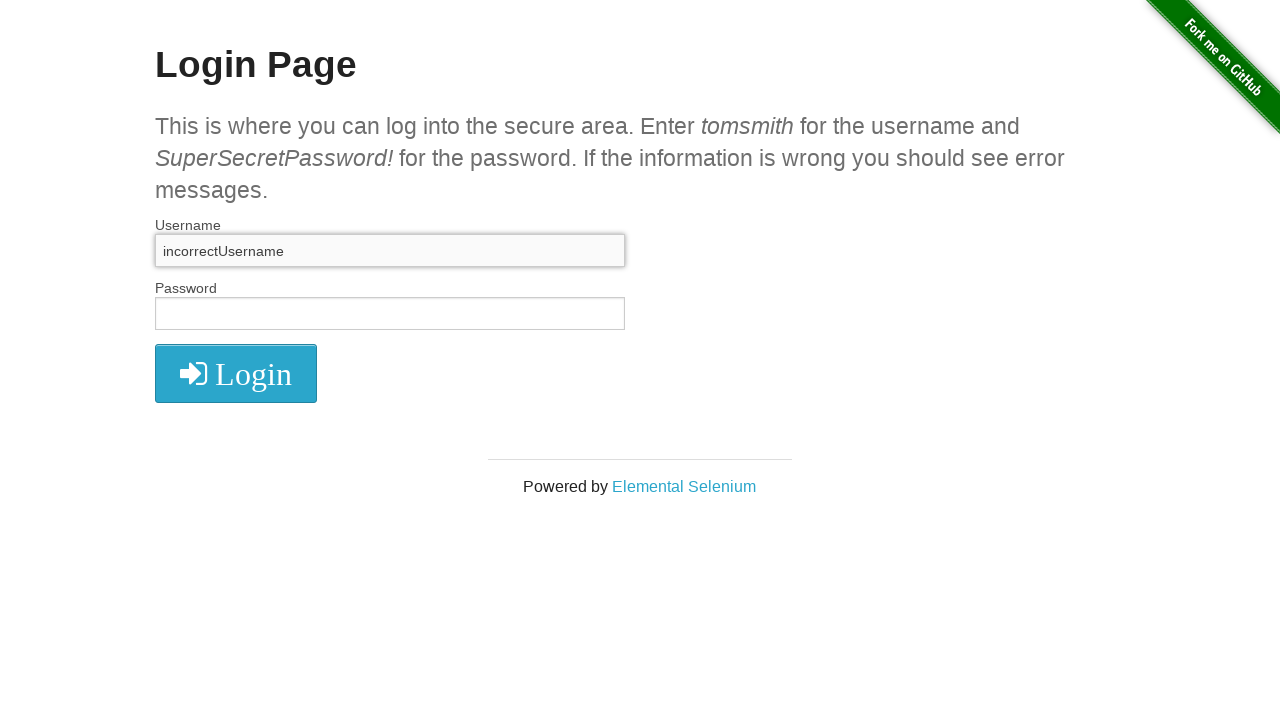

Filled password field with 'SuperSecretPassword!' on #password
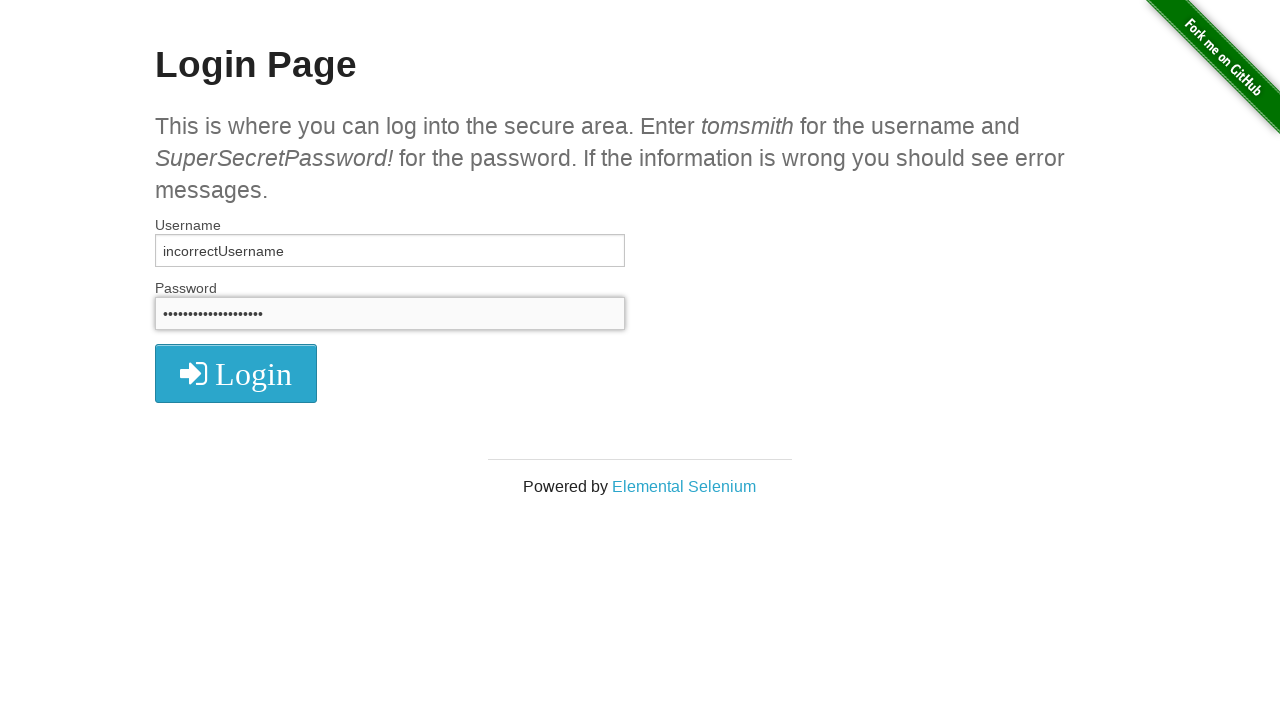

Clicked login button at (236, 373) on .radius
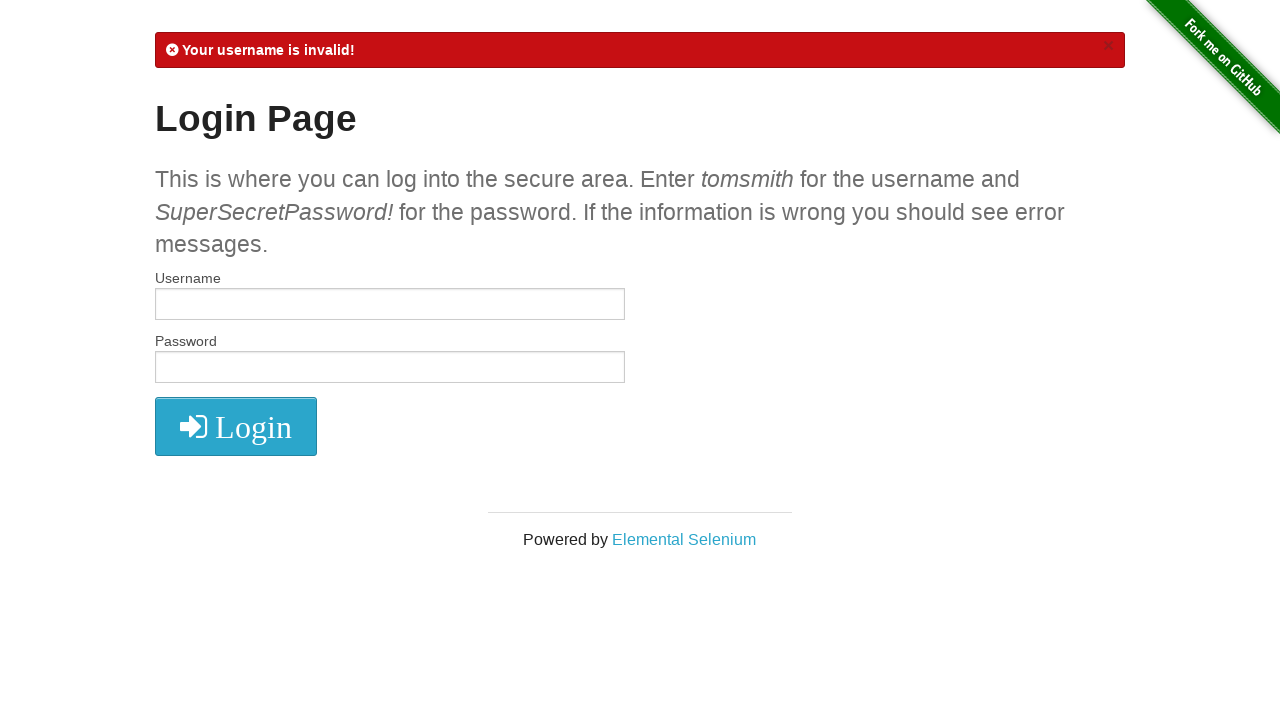

Error message element appeared
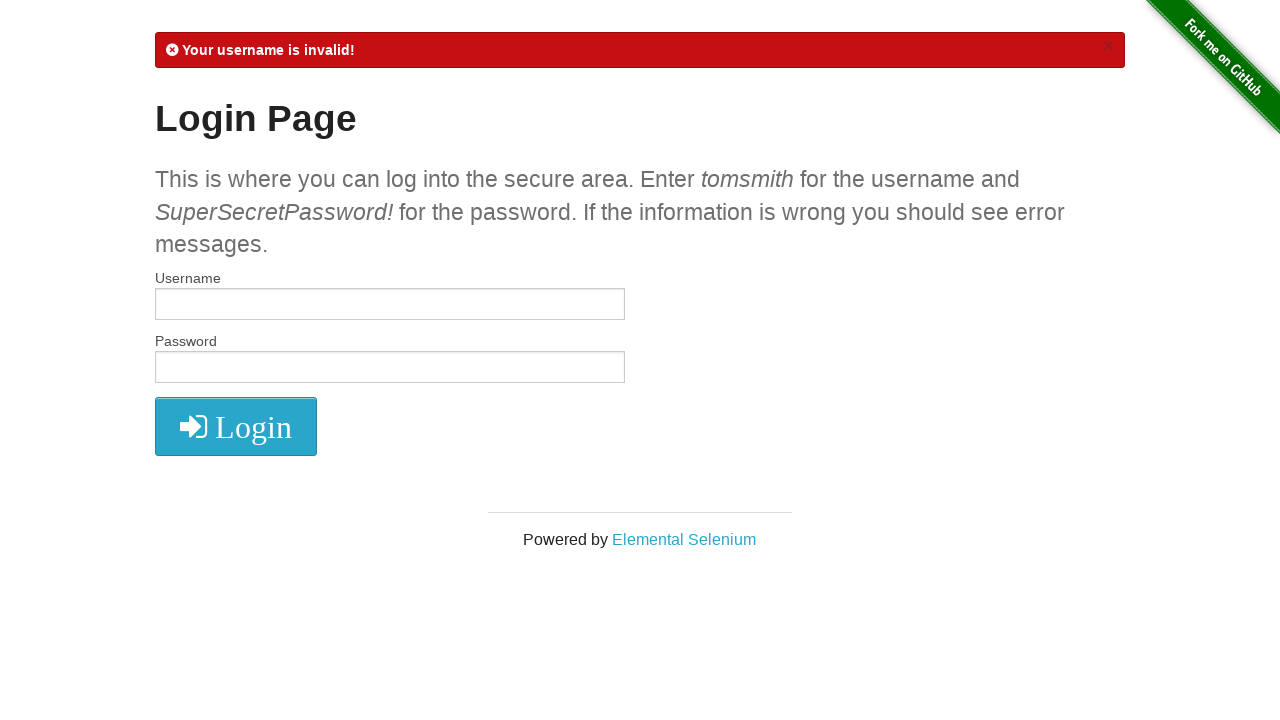

Retrieved error message text content
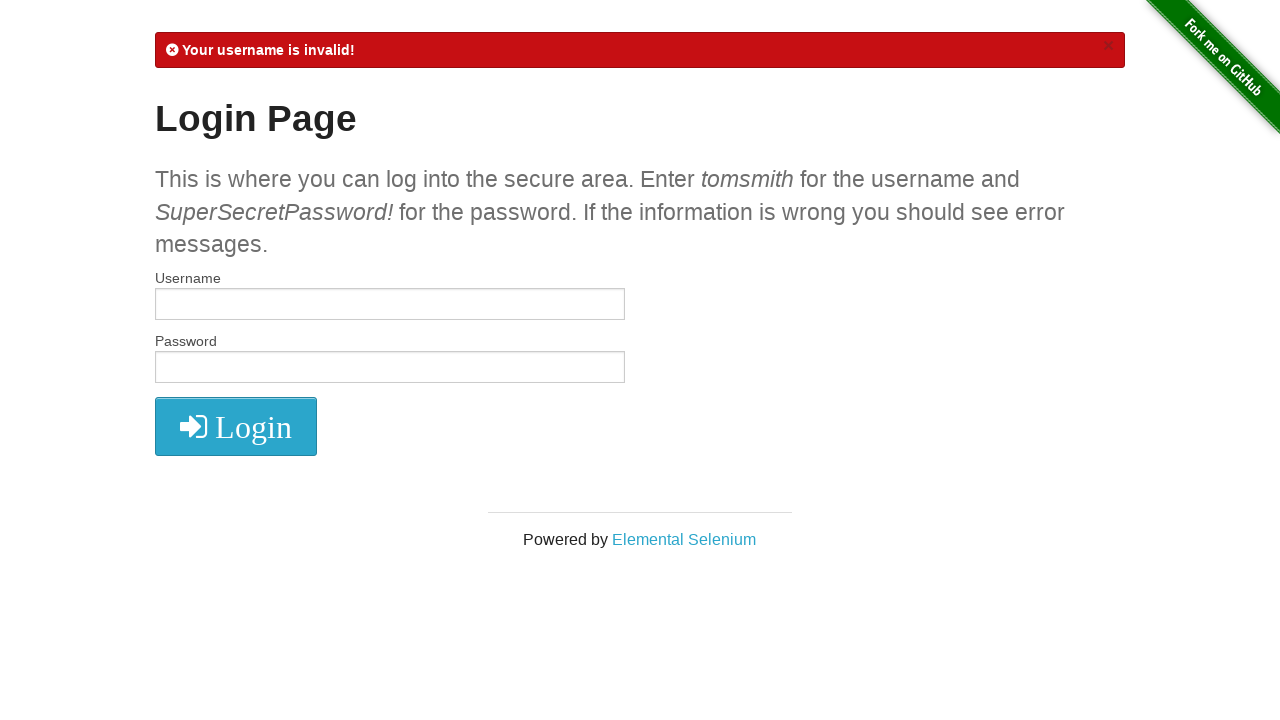

Verified error message contains 'Your username is invalid!'
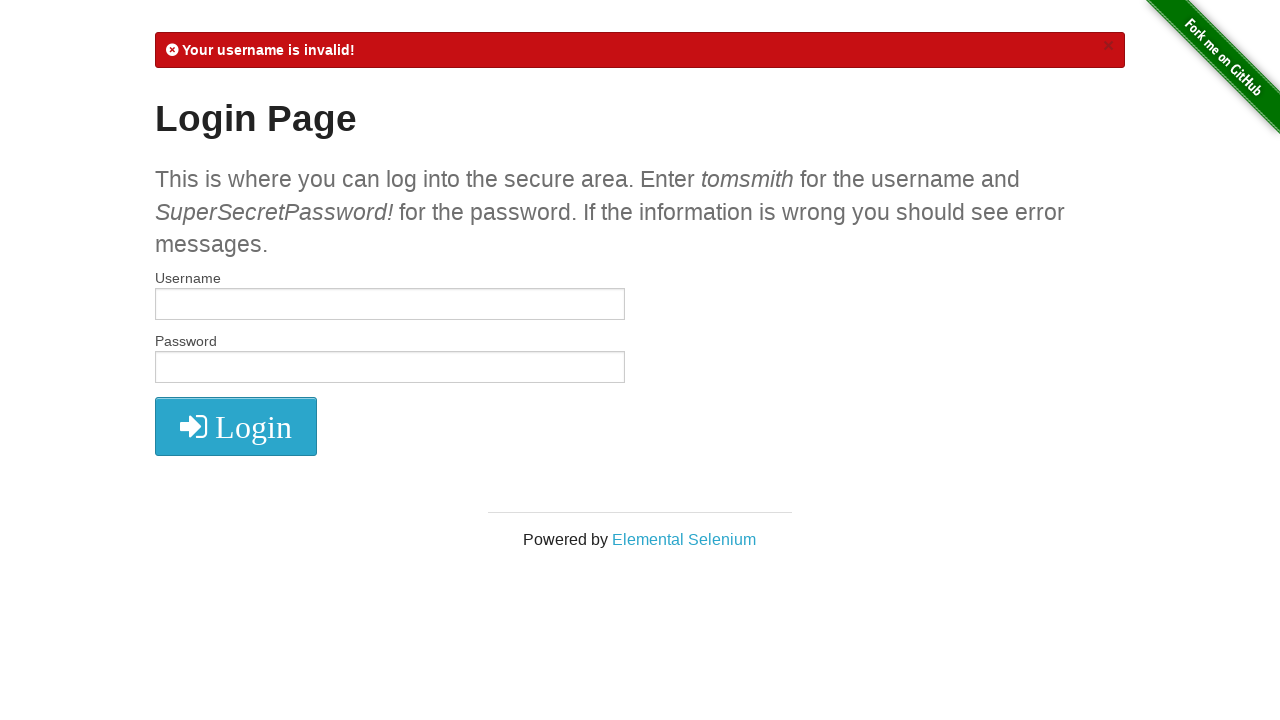

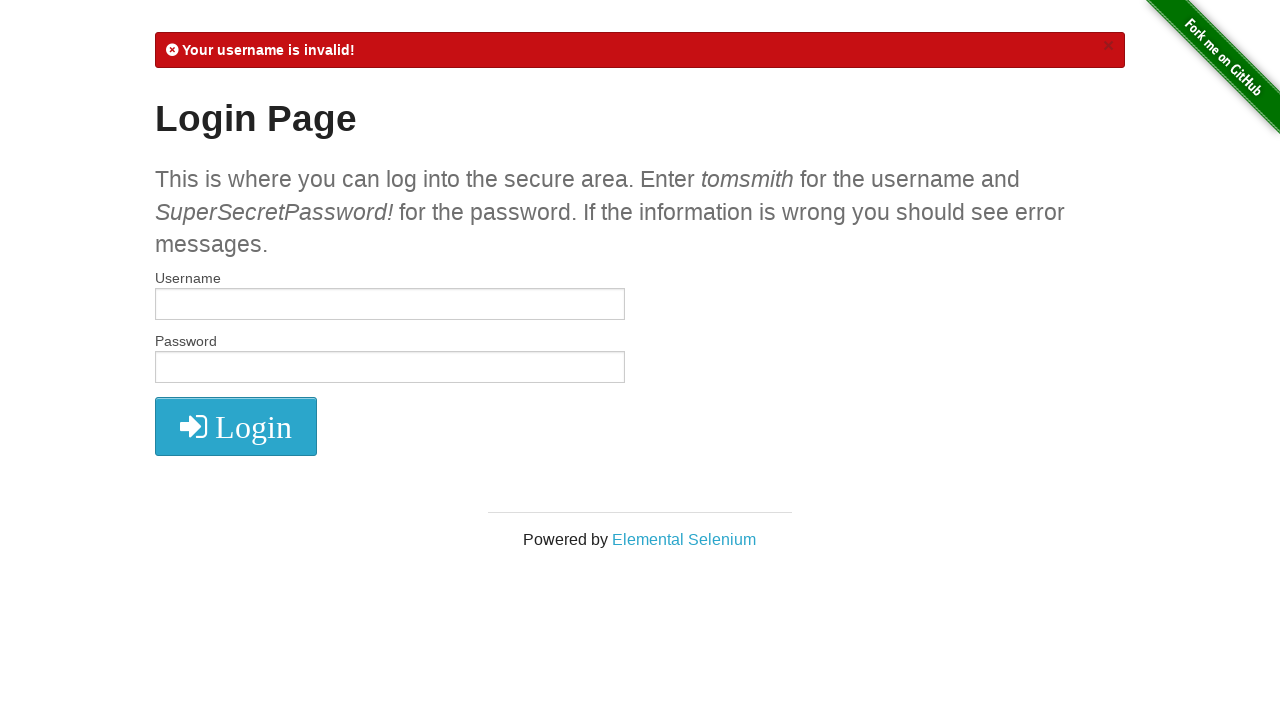